Tests CPF validation form with a valid CPF number, submits the form, and verifies the output message indicates the CPF is valid.

Starting URL: http://www.geradorcpf.com/validar-cpf.htm

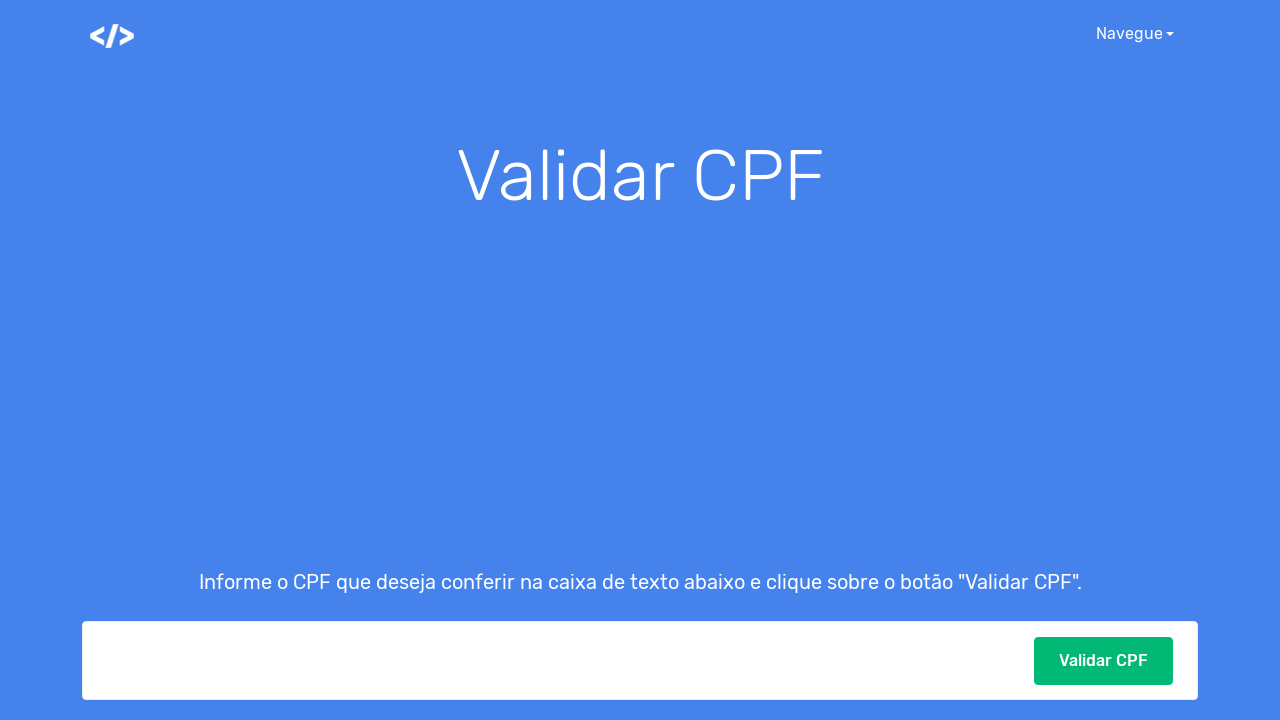

Cleared the CPF input field on #cpf
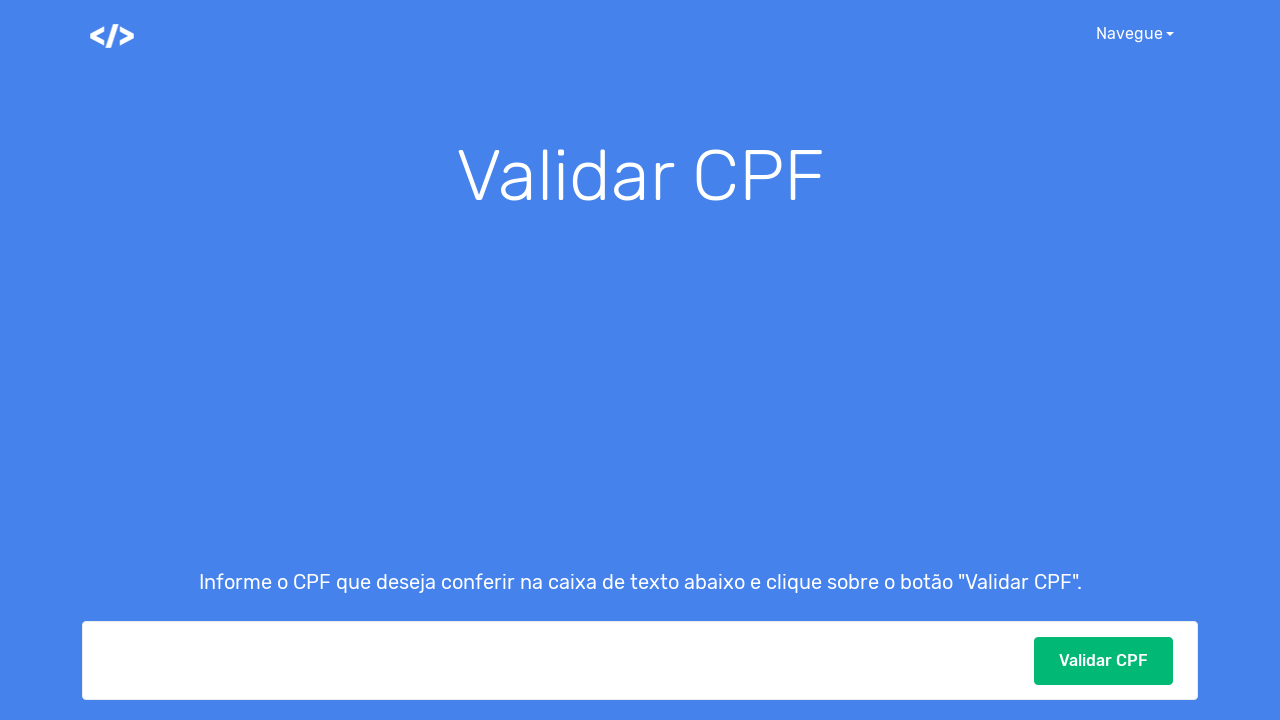

Filled CPF input field with valid CPF number 33462461168 on #cpf
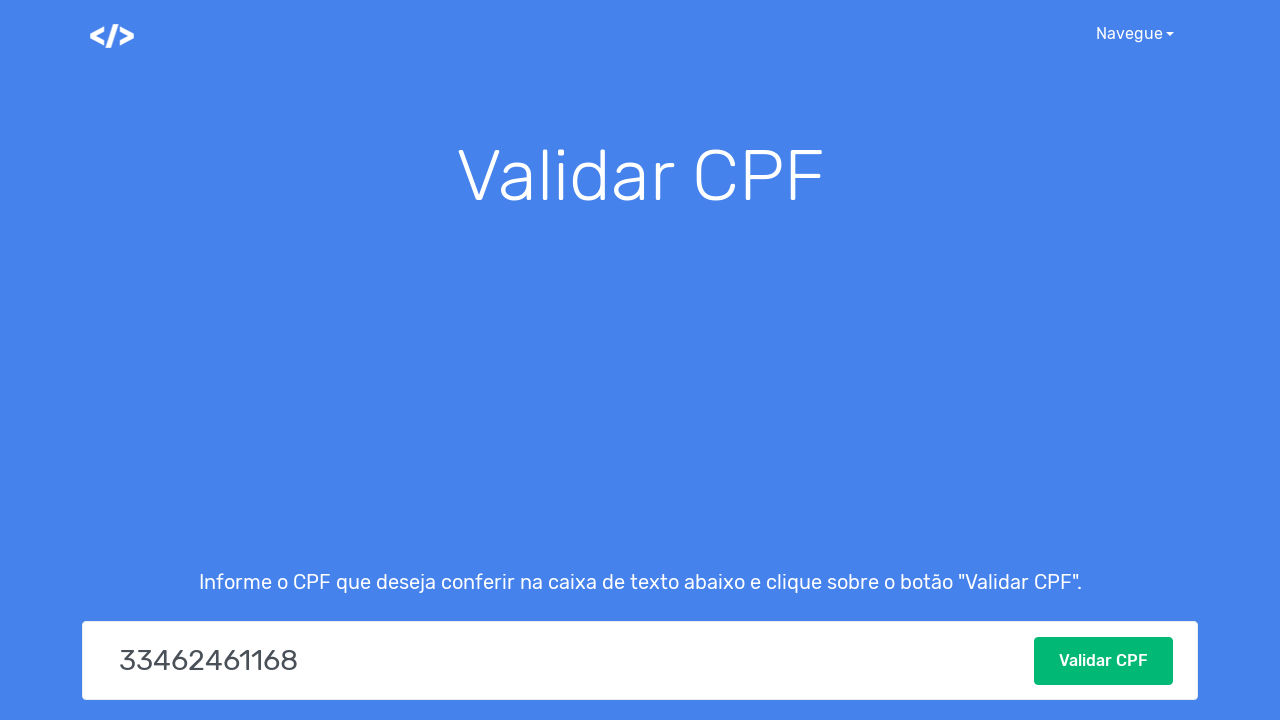

Clicked the validate CPF button at (1104, 661) on #botaoValidarCPF
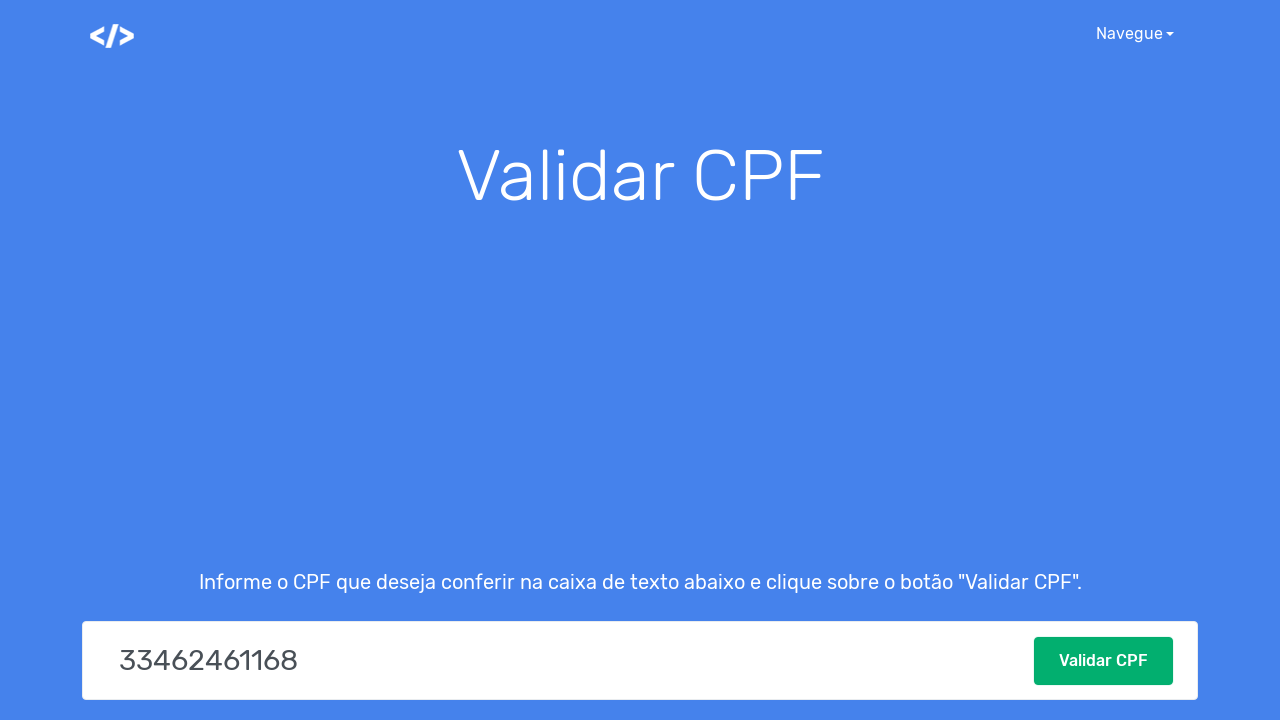

Waited for output message element to load
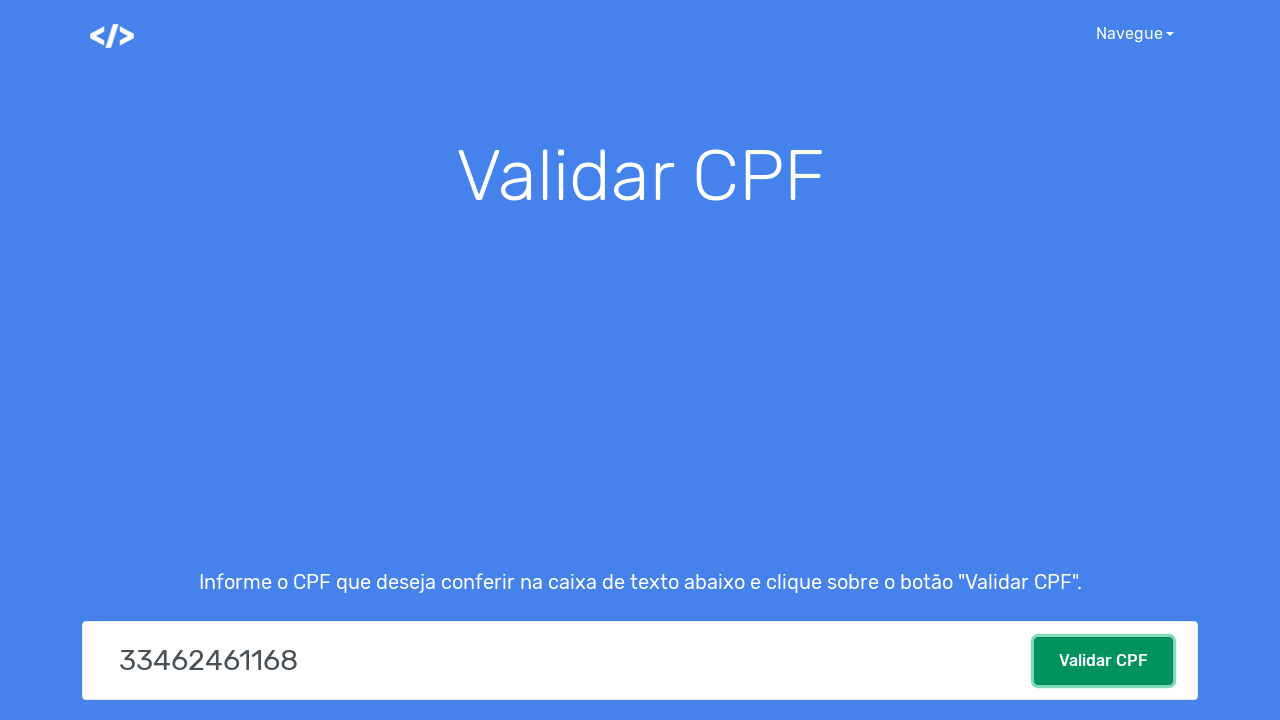

Retrieved output message text content
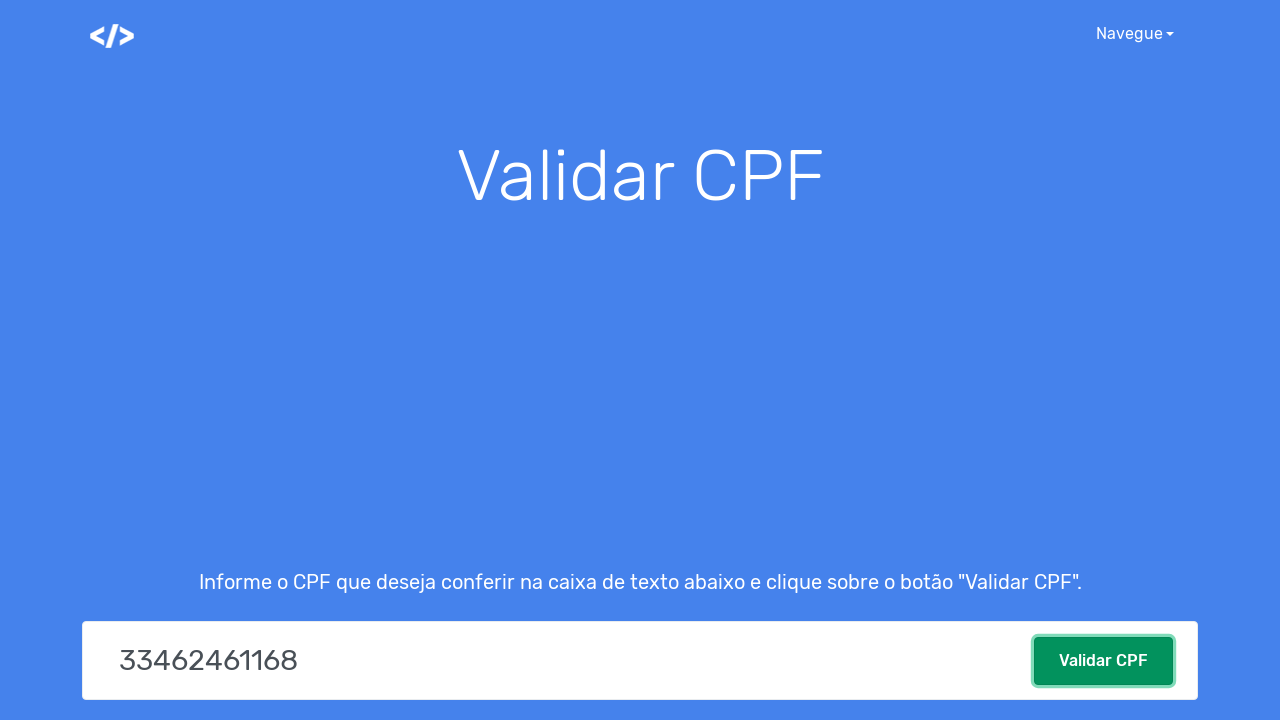

Verified that output message contains 'Válido', 'Valido', or 'válido' - CPF validation successful
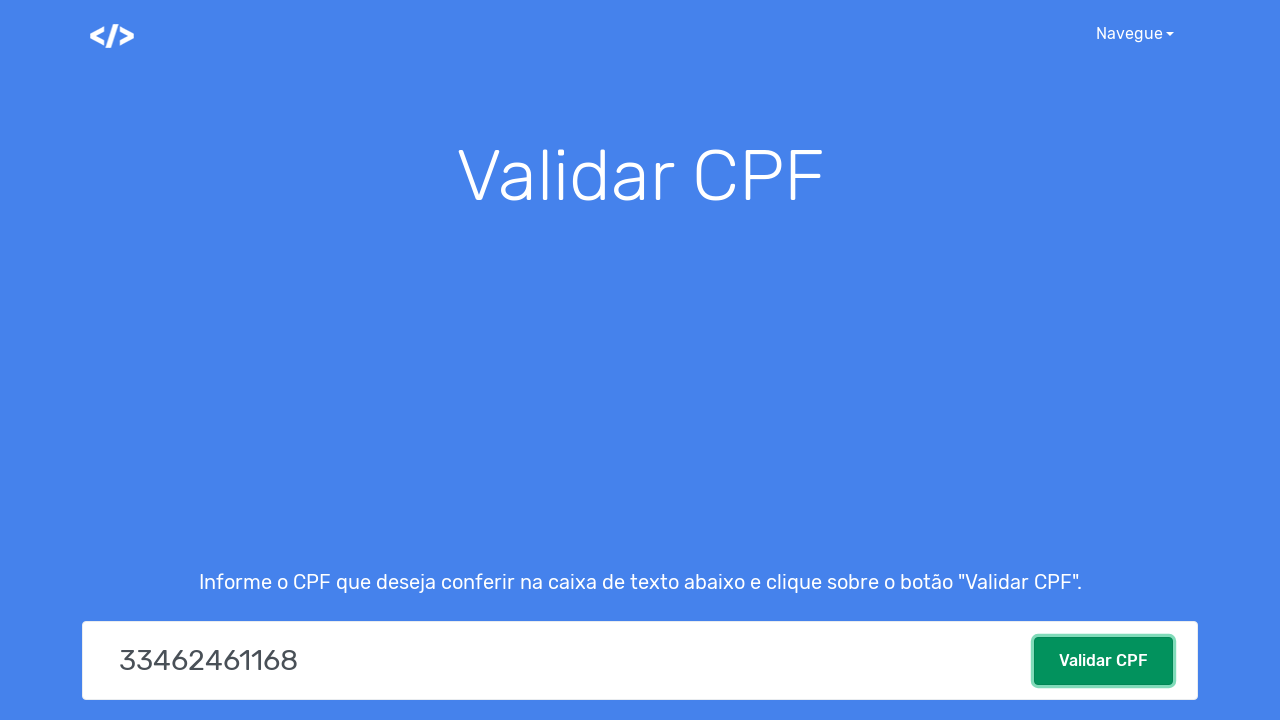

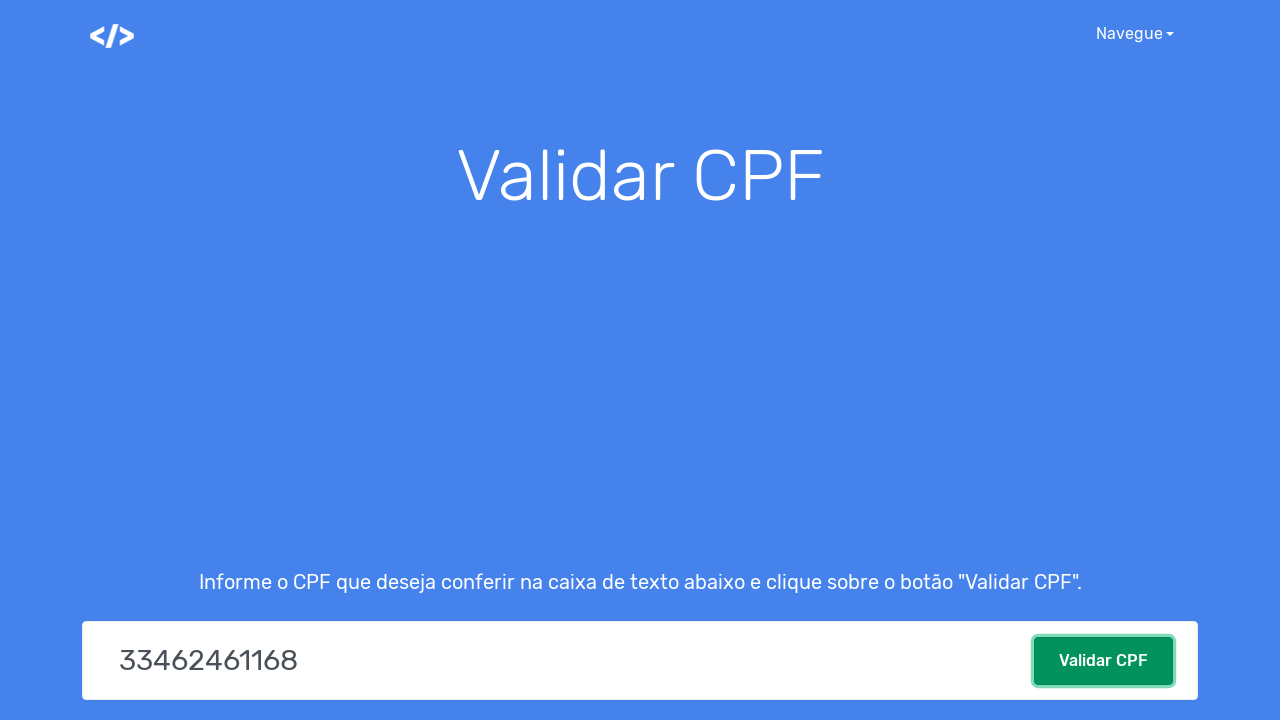